Tests wait functionality by waiting for a button to become clickable, clicking it, and verifying a success message appears on the page.

Starting URL: http://suninjuly.github.io/wait2.html

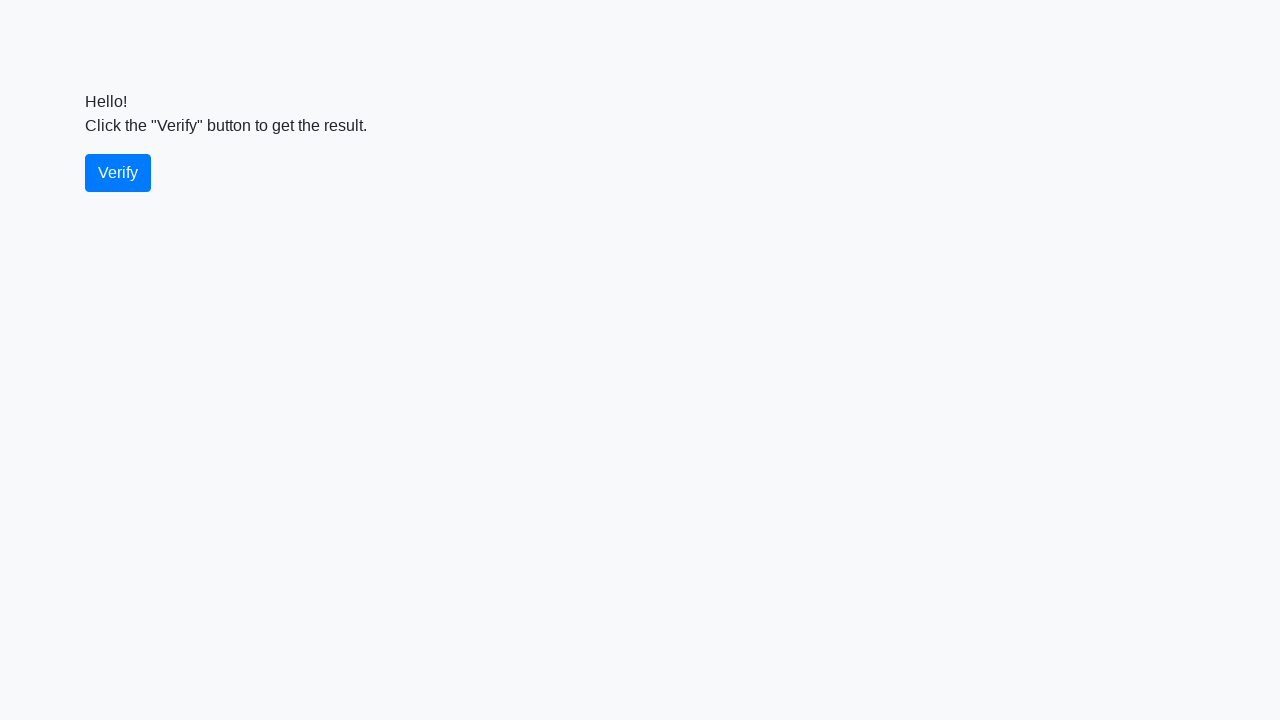

Waited for verify button to become visible
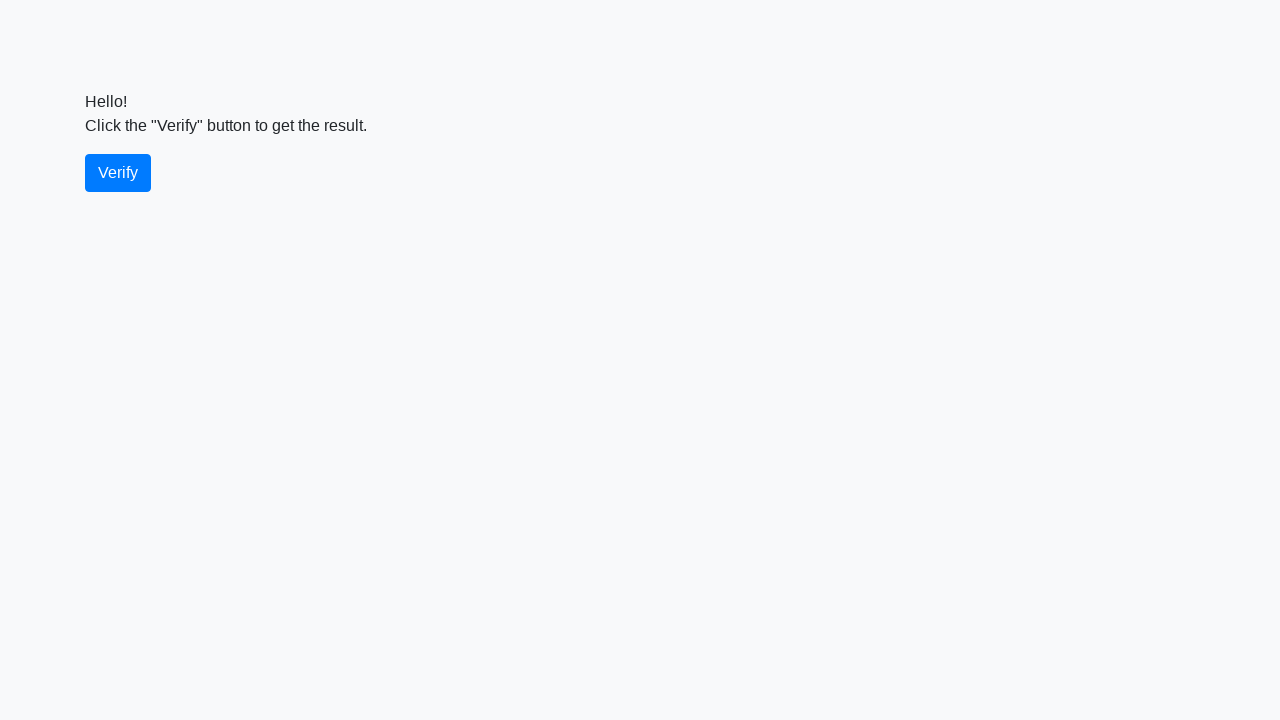

Clicked the verify button at (118, 173) on #verify
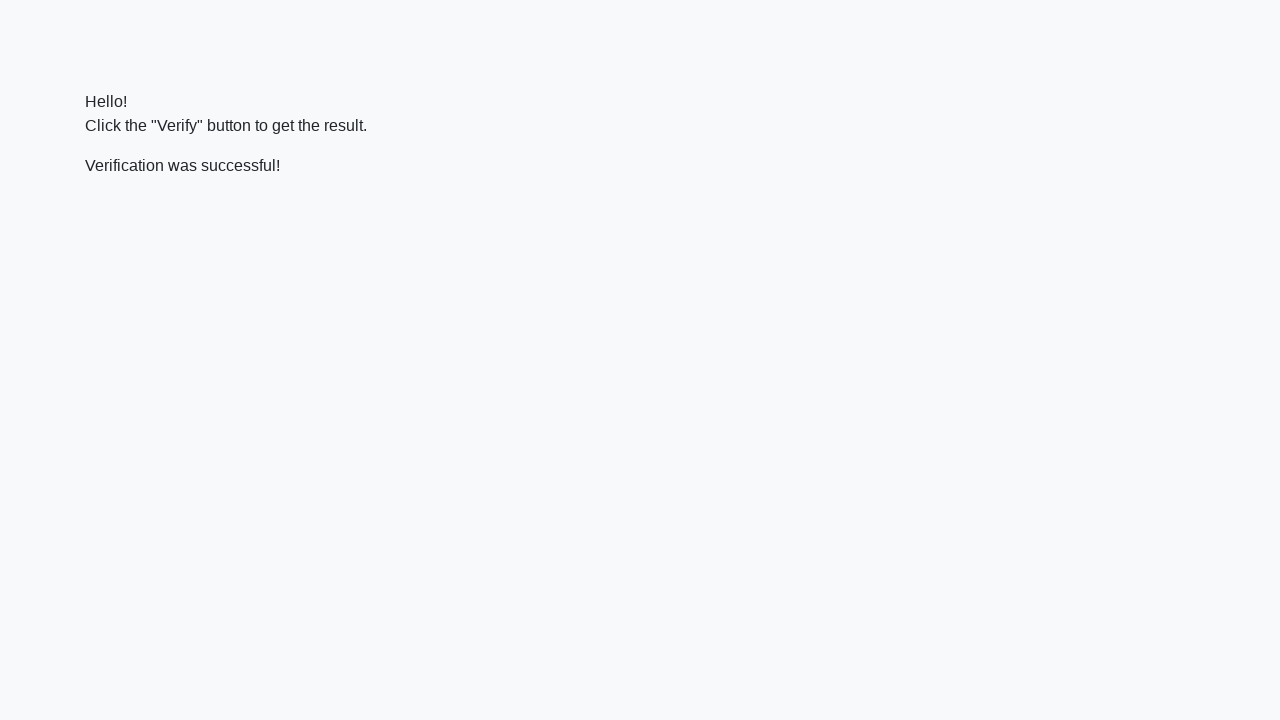

Waited for success message to appear
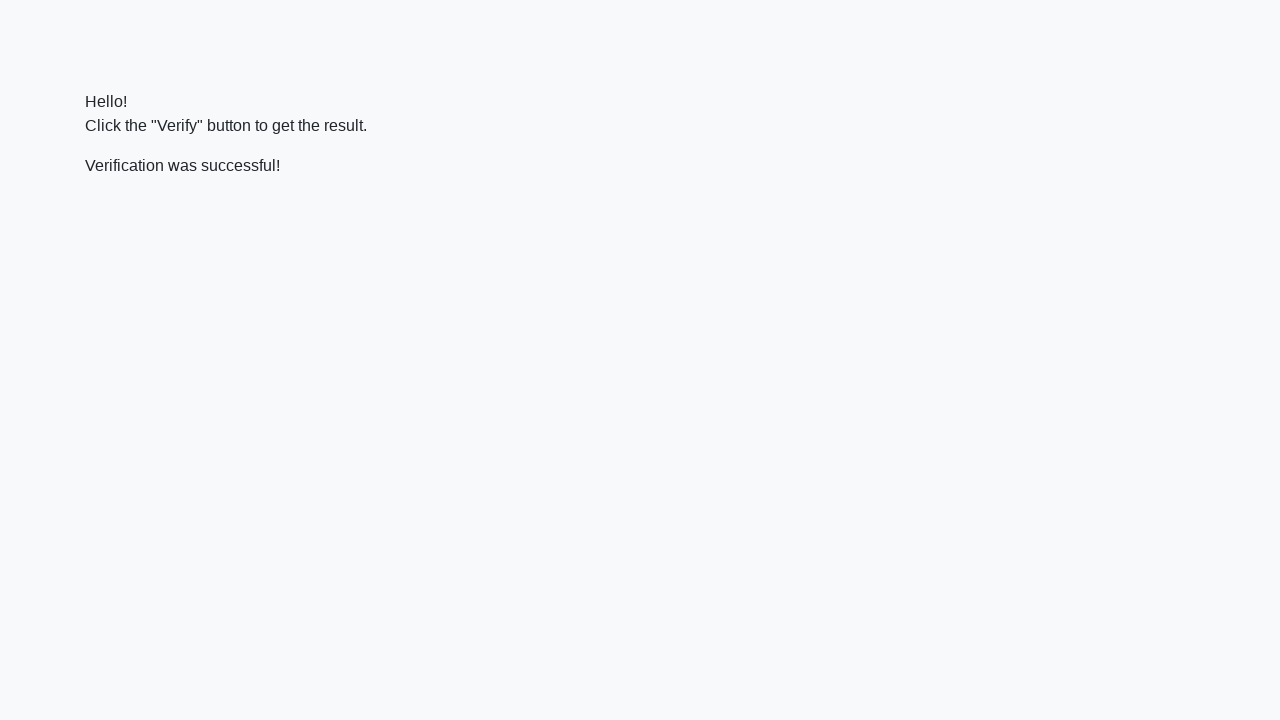

Located the verify message element
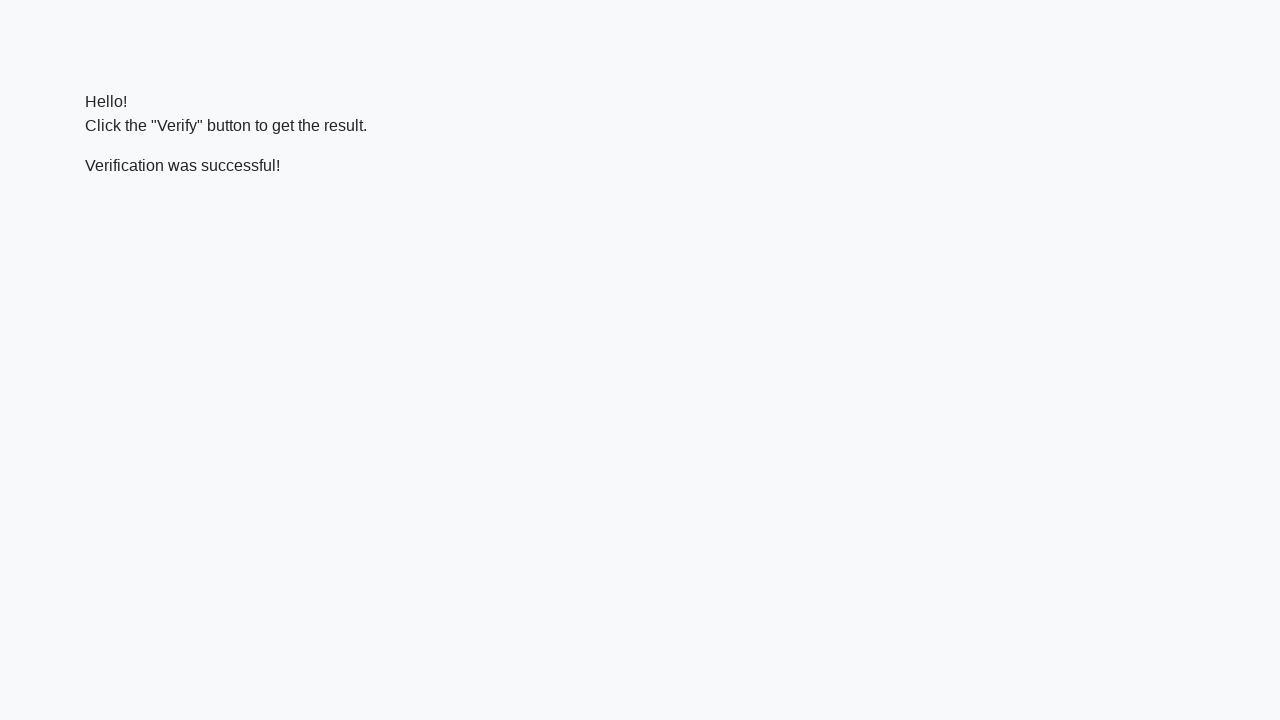

Verified that success message contains 'successful'
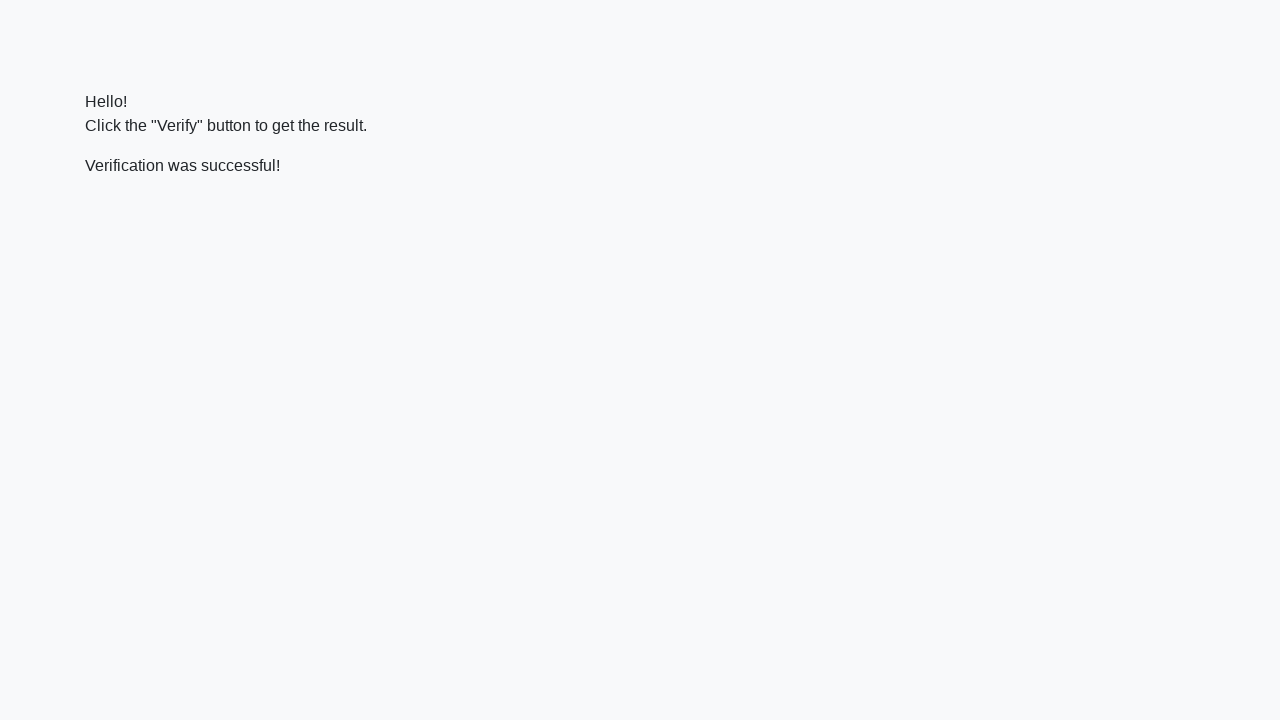

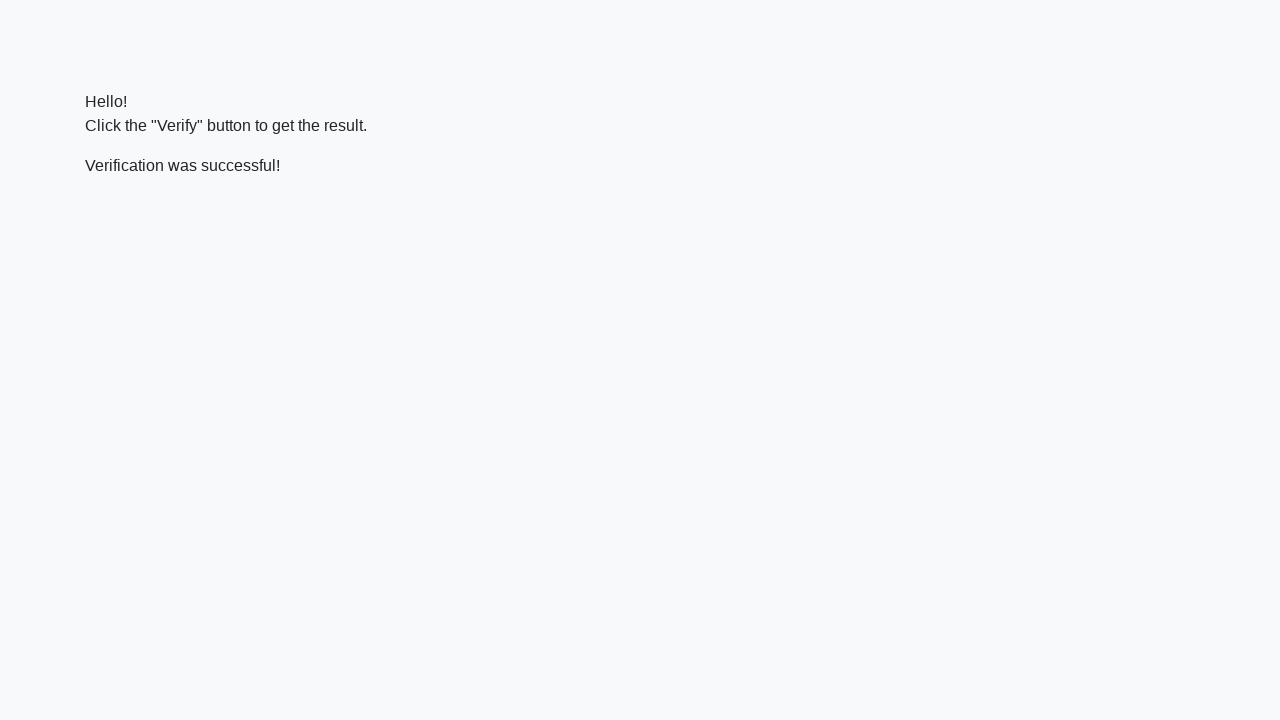